Tests handling of JavaScript alert dialogs by clicking a button that triggers an alert and accepting it

Starting URL: https://the-internet.herokuapp.com/javascript_alerts

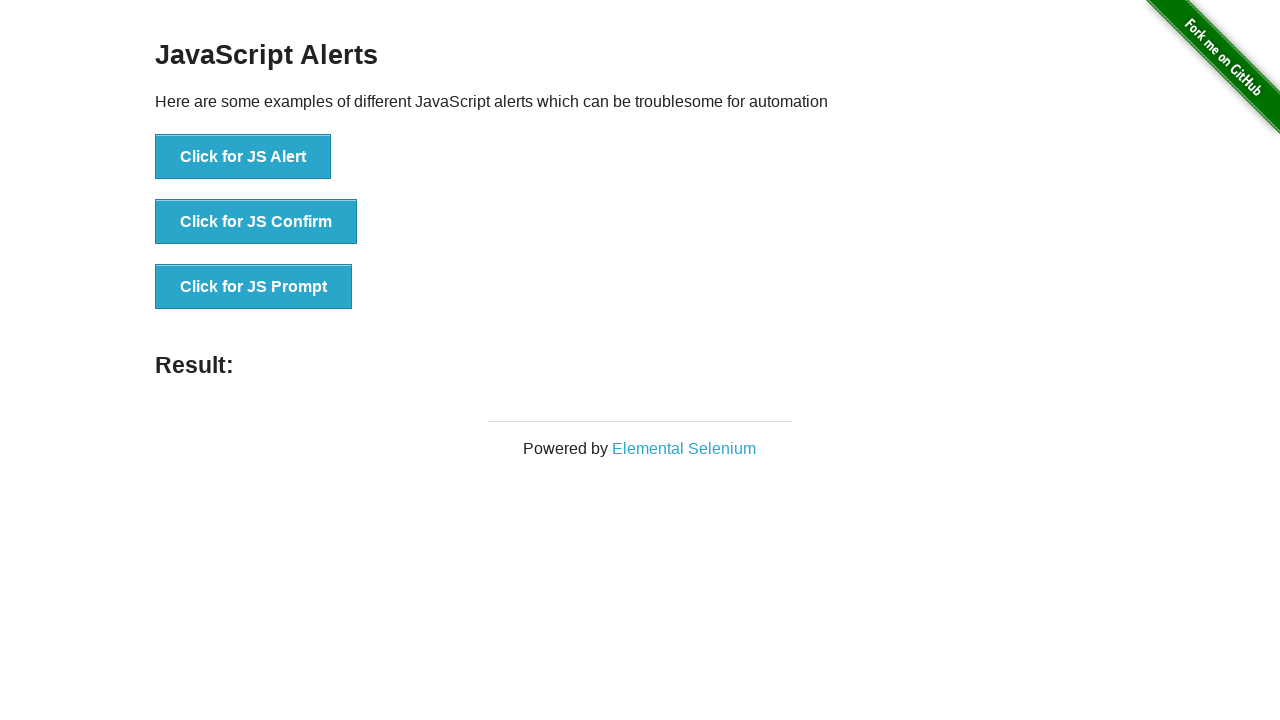

Set up dialog handler to automatically accept alerts
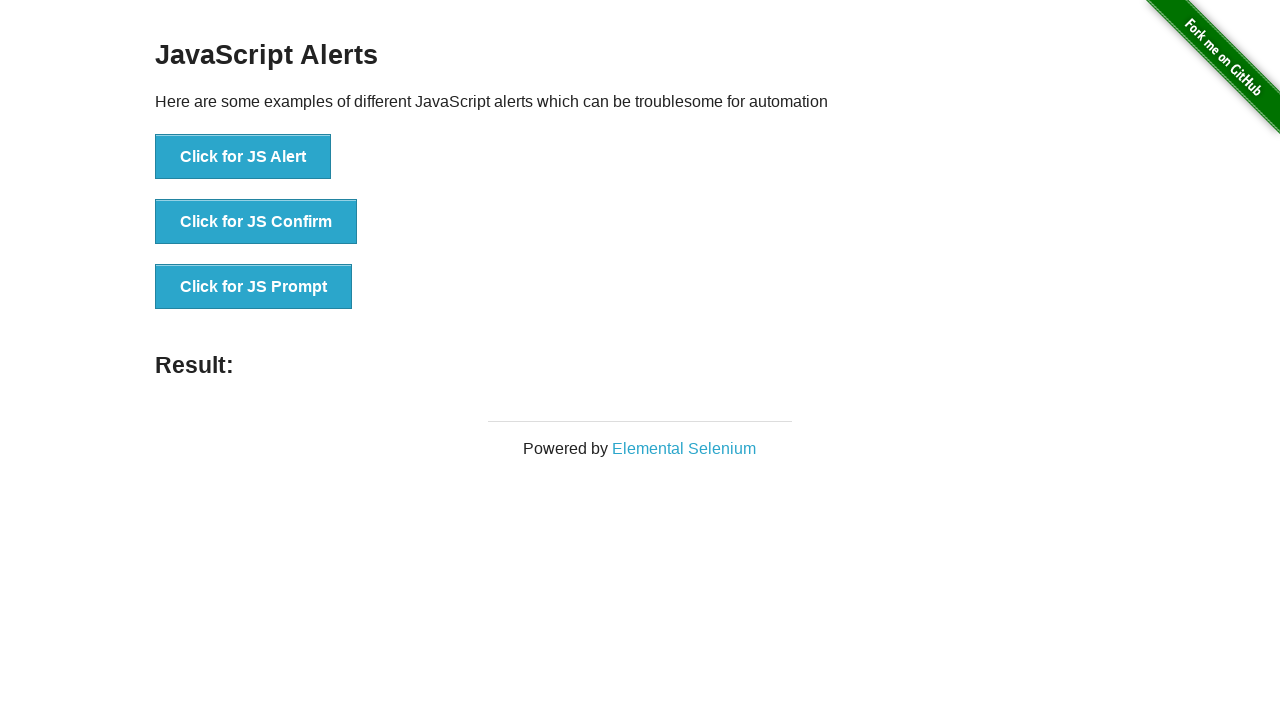

Clicked button to trigger JavaScript alert at (243, 157) on button[onclick="jsAlert()"]
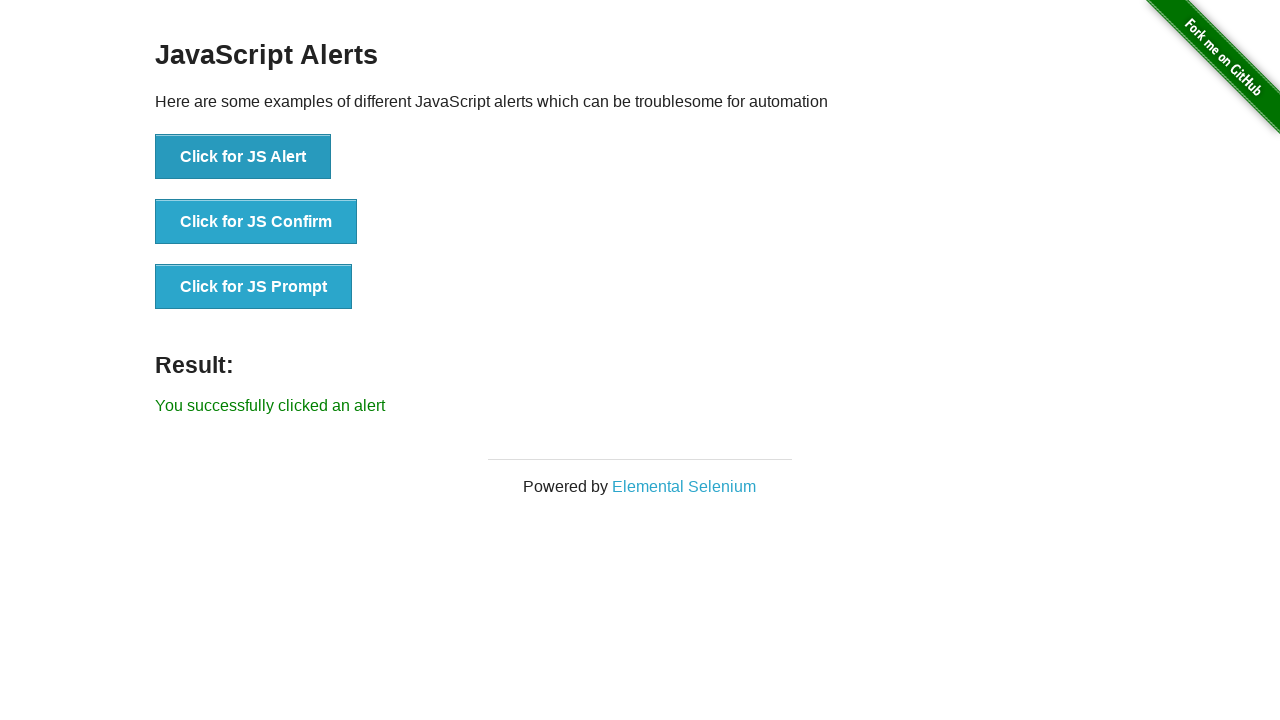

Alert was accepted and result element loaded
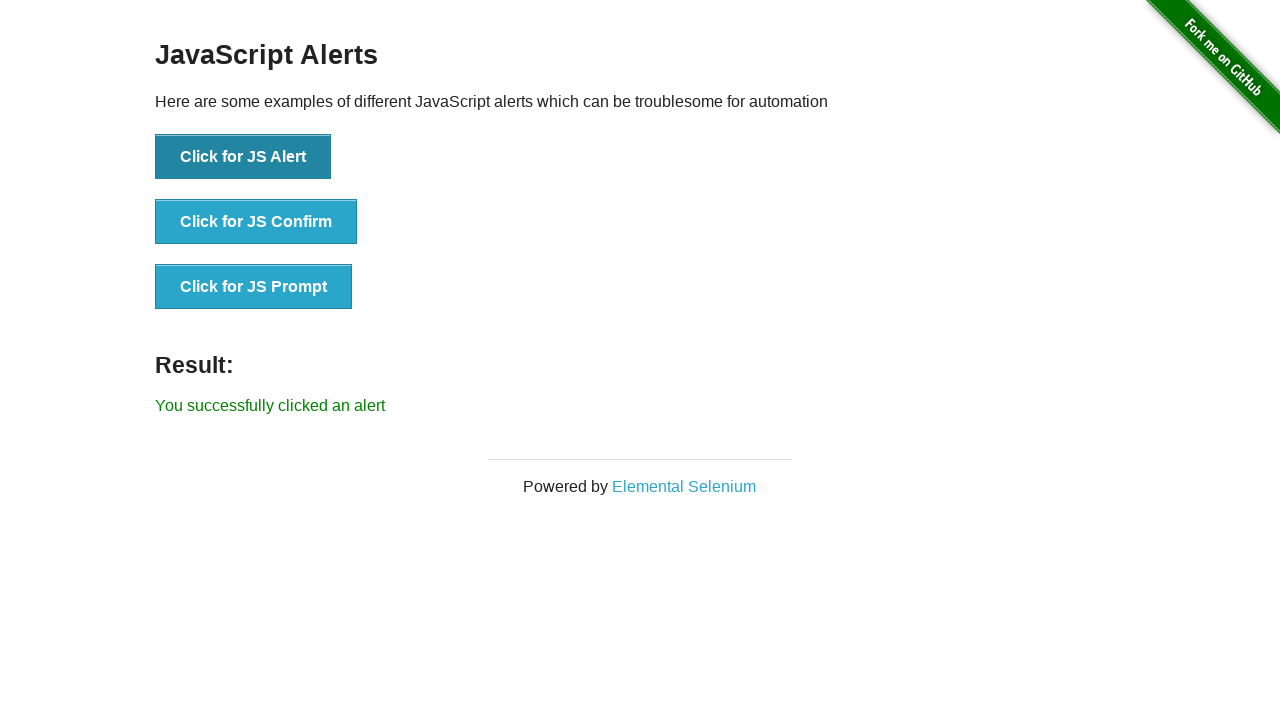

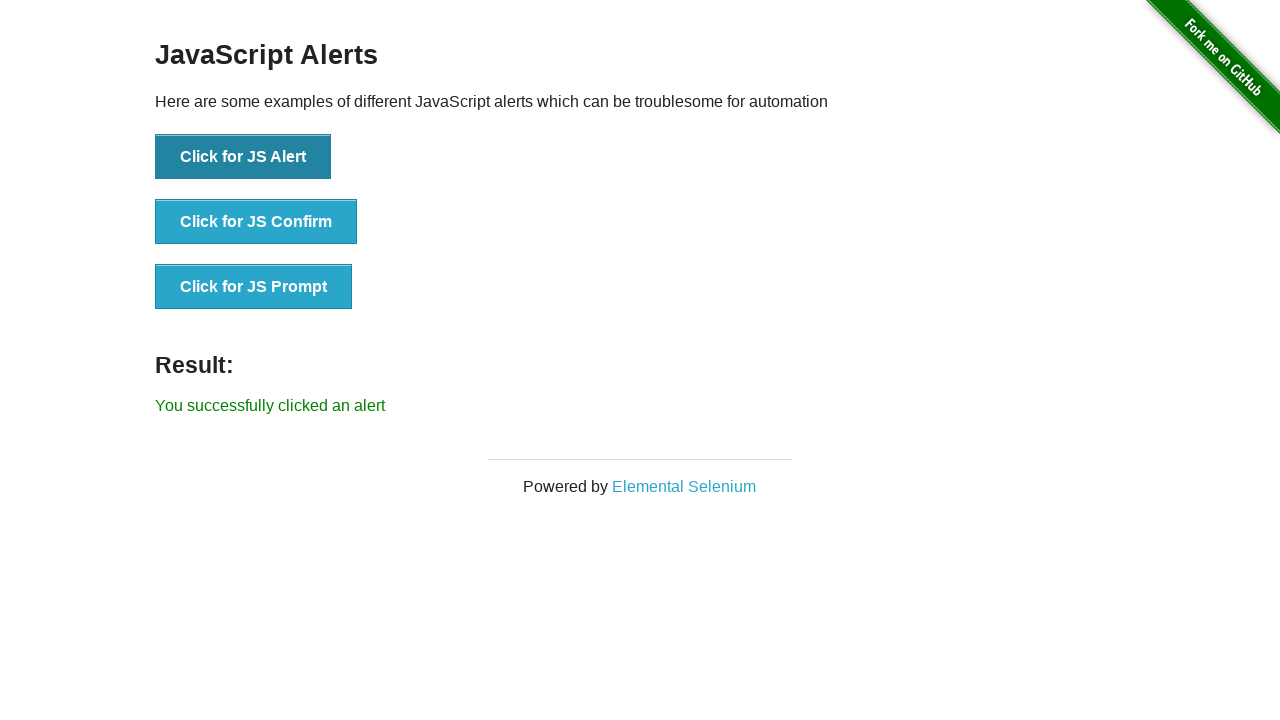